Tests the flight search form on MakeMyTrip by dismissing a promotional modal and then selecting a departure city from a dropdown autocomplete field.

Starting URL: https://www.makemytrip.global/?cc=am&redirectedBy=gl

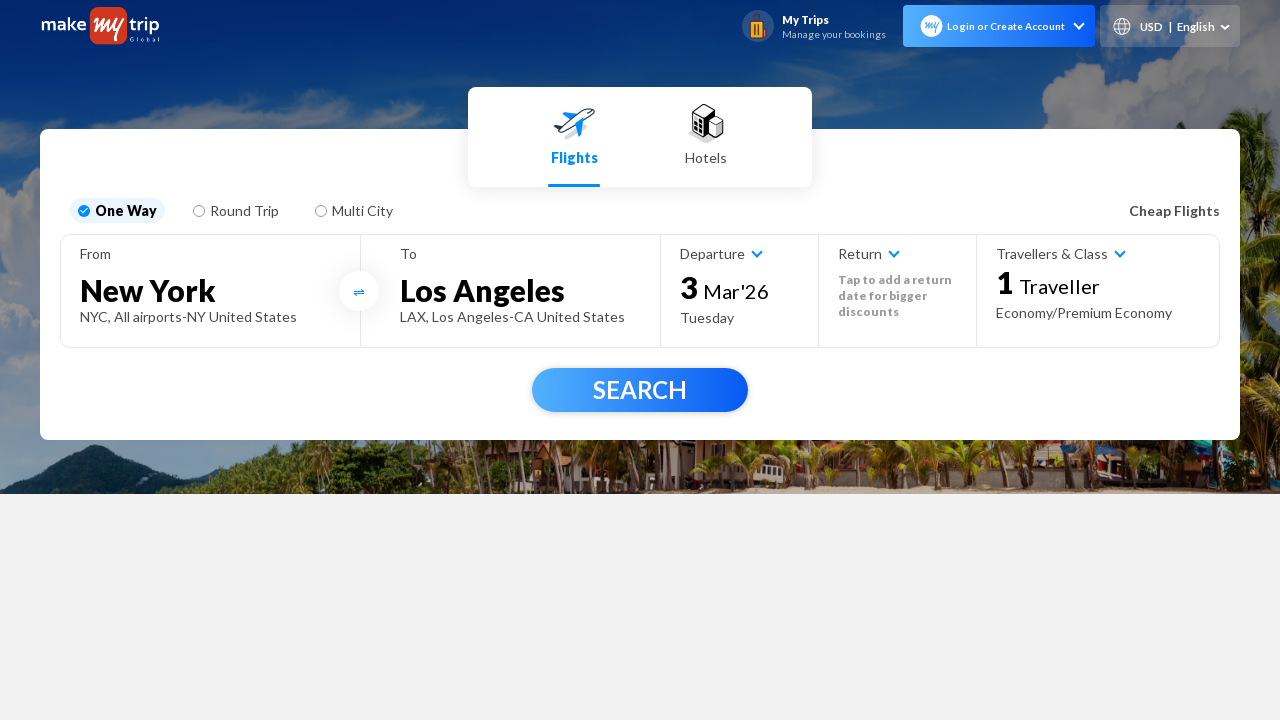

Waited 3 seconds for page to load
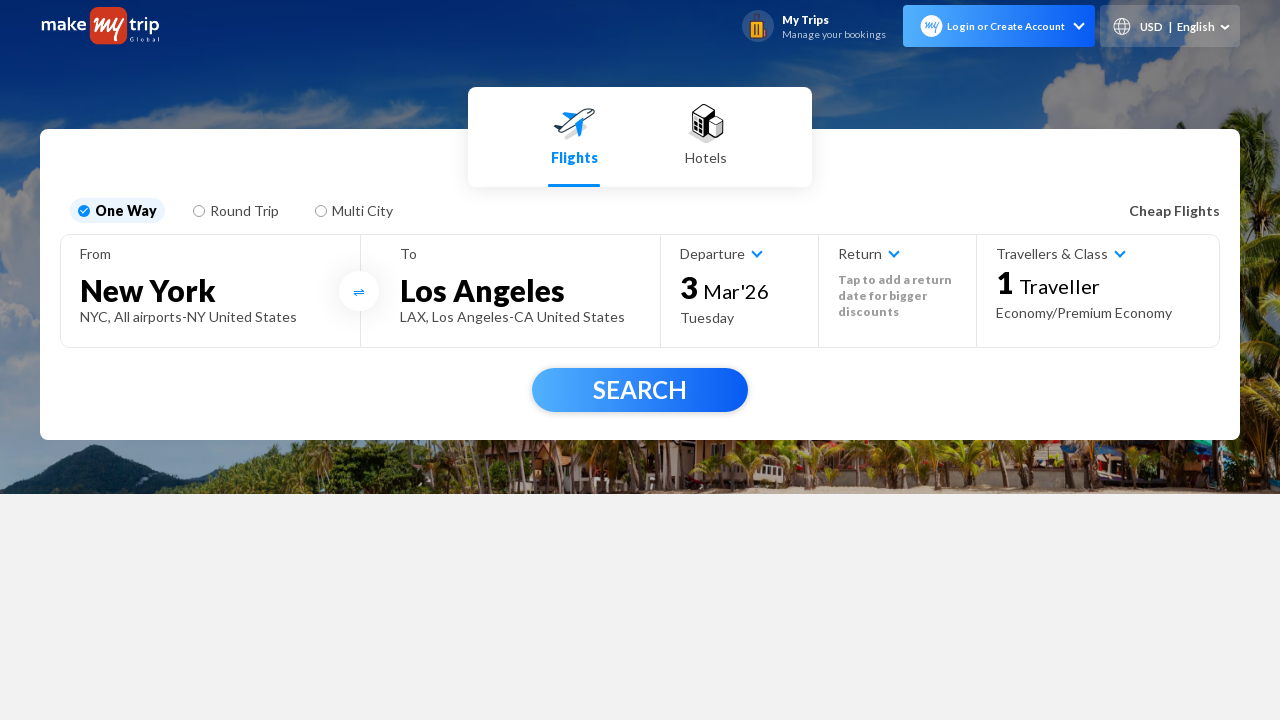

Promotional modal did not appear, continuing with test
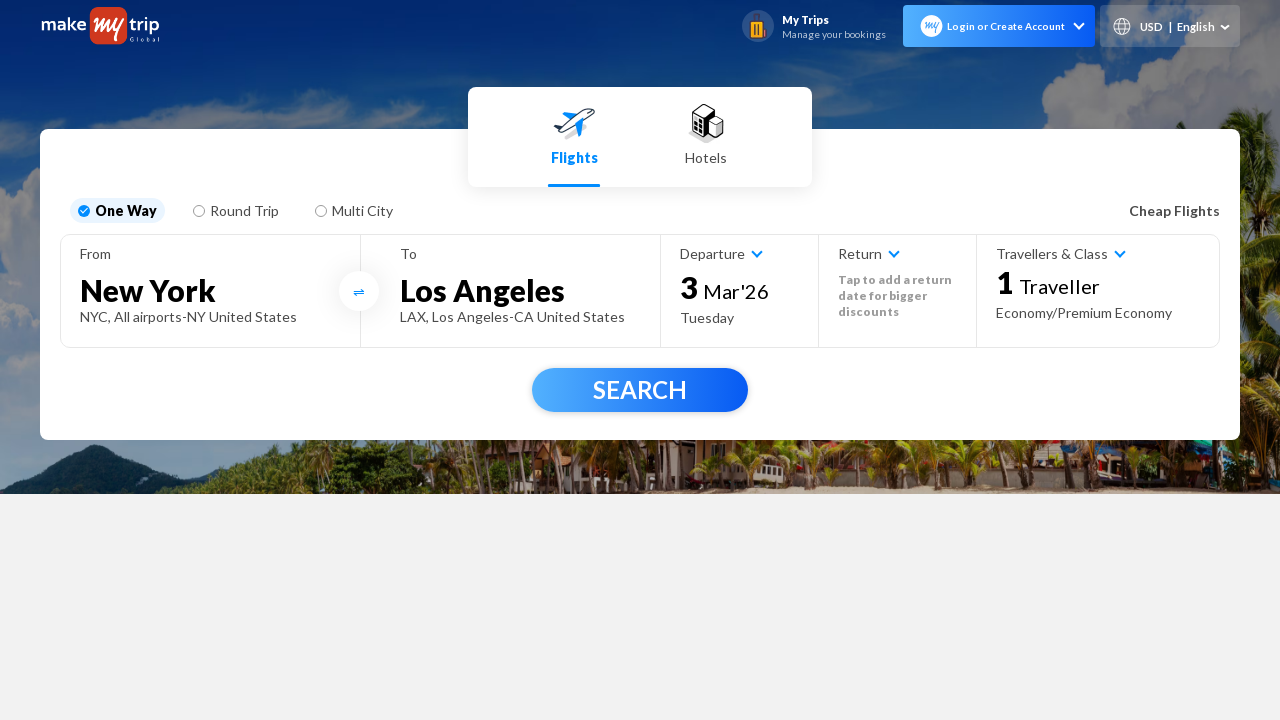

Clicked 'From' city field to open dropdown at (210, 286) on xpath=//label[@for='fromCity']
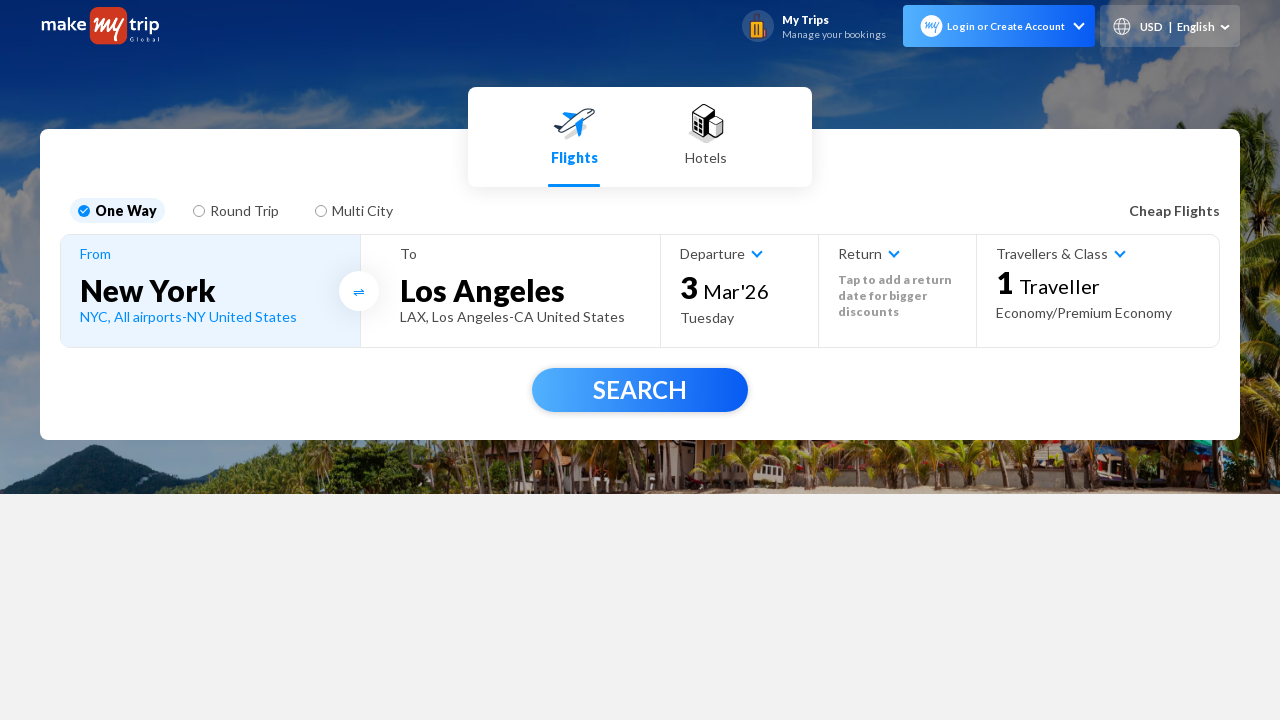

Typed 'New York' in the departure city search field on //input[@placeholder='From']
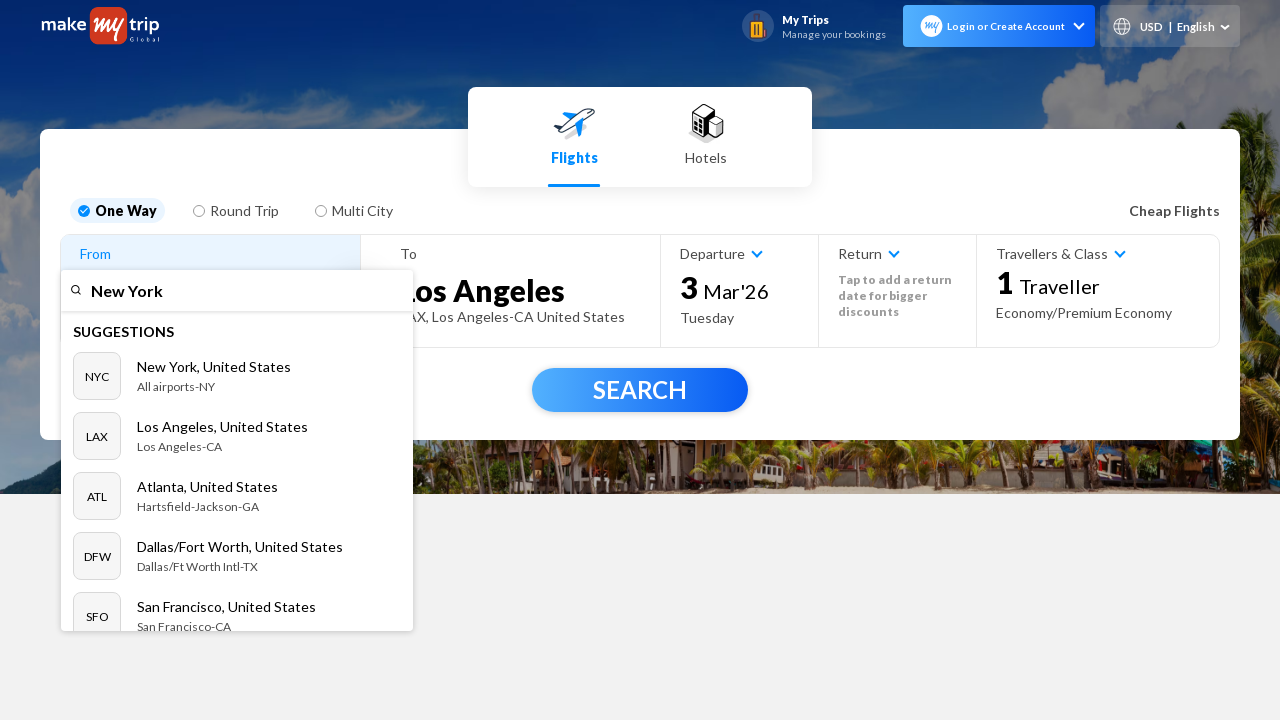

Selected 'New York' from dropdown suggestions at (285, 442) on xpath=//p[contains(text(), 'New York')]
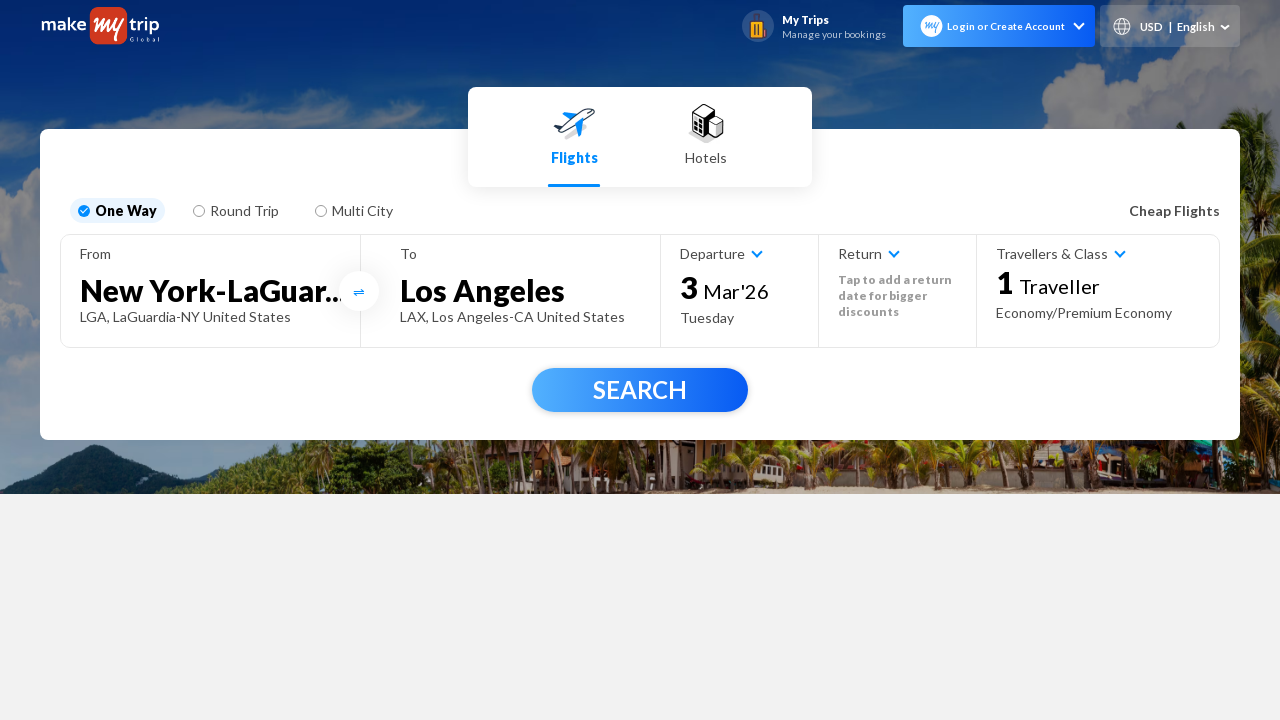

Waited 2 seconds for selection to complete
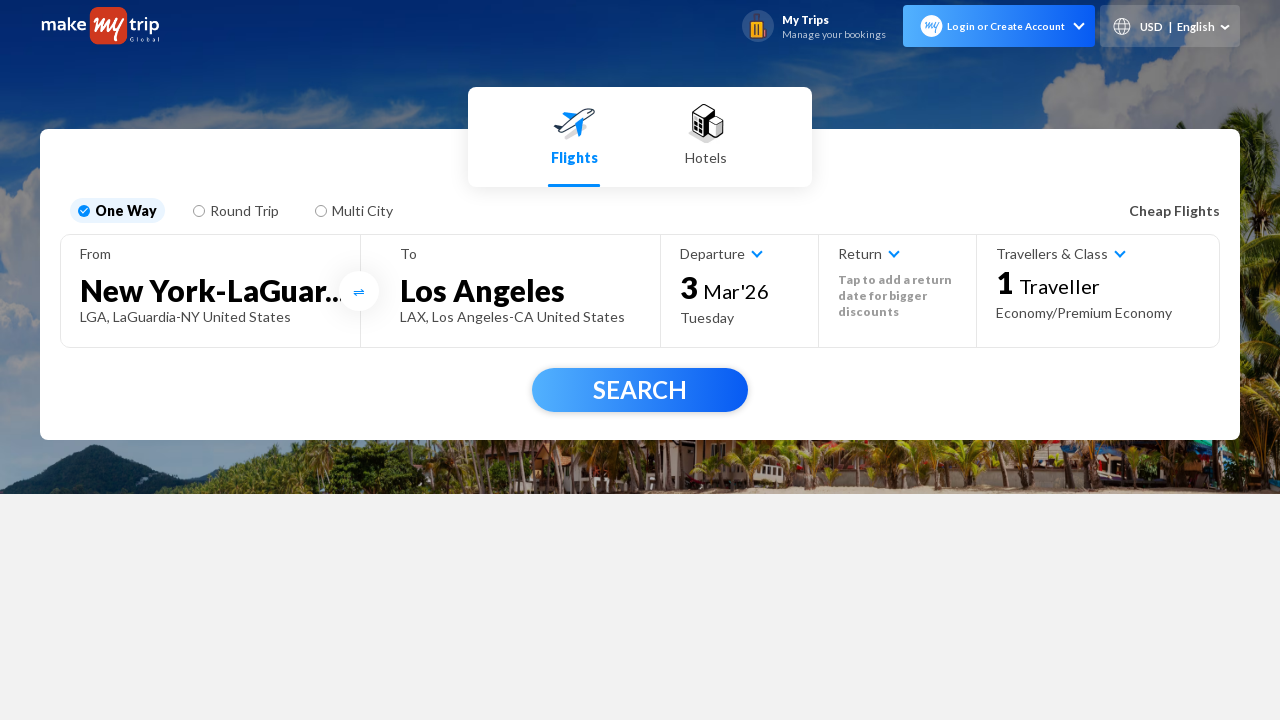

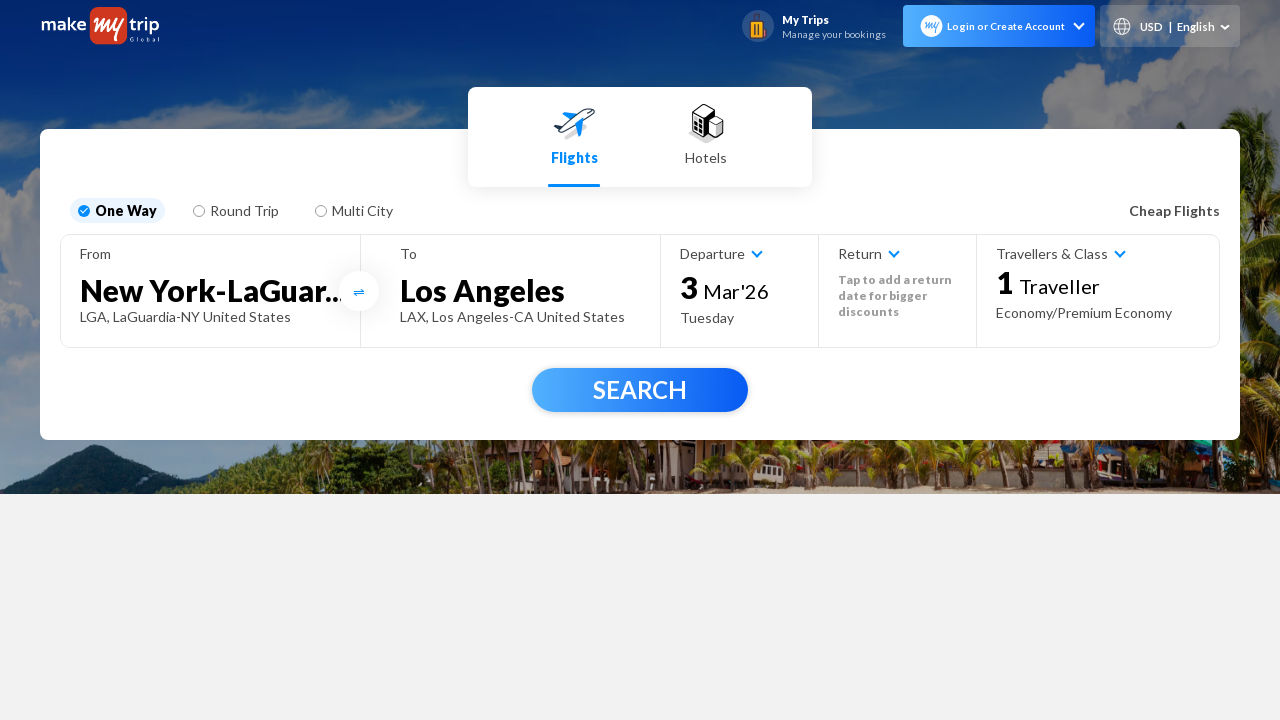